Tests website navigation bar functionality by clicking through menu items, toggling dark mode, and performing a search operation

Starting URL: https://softwaretesterpoint.blogspot.com/

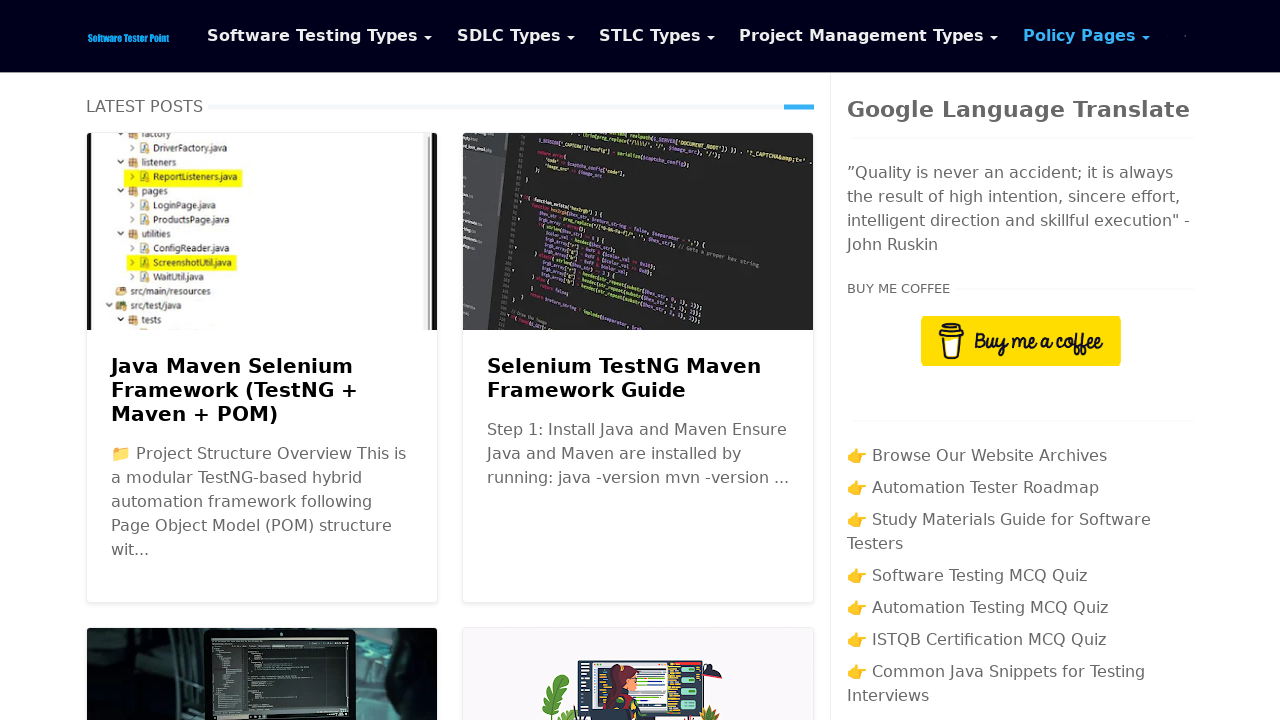

Clicked on 'Software Testing Types' menu item at (313, 36) on xpath=//span[contains(.,'Software Testing Types')]
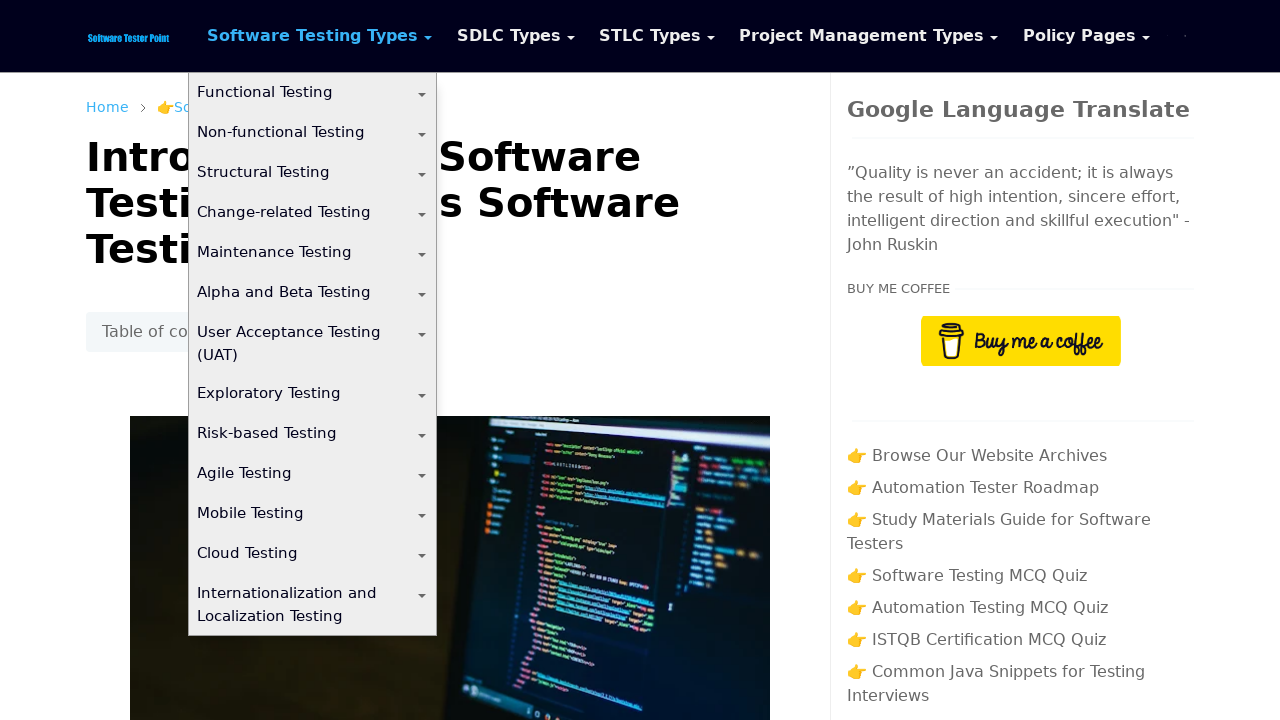

Verified 'What Is Software Testing ?' header loaded
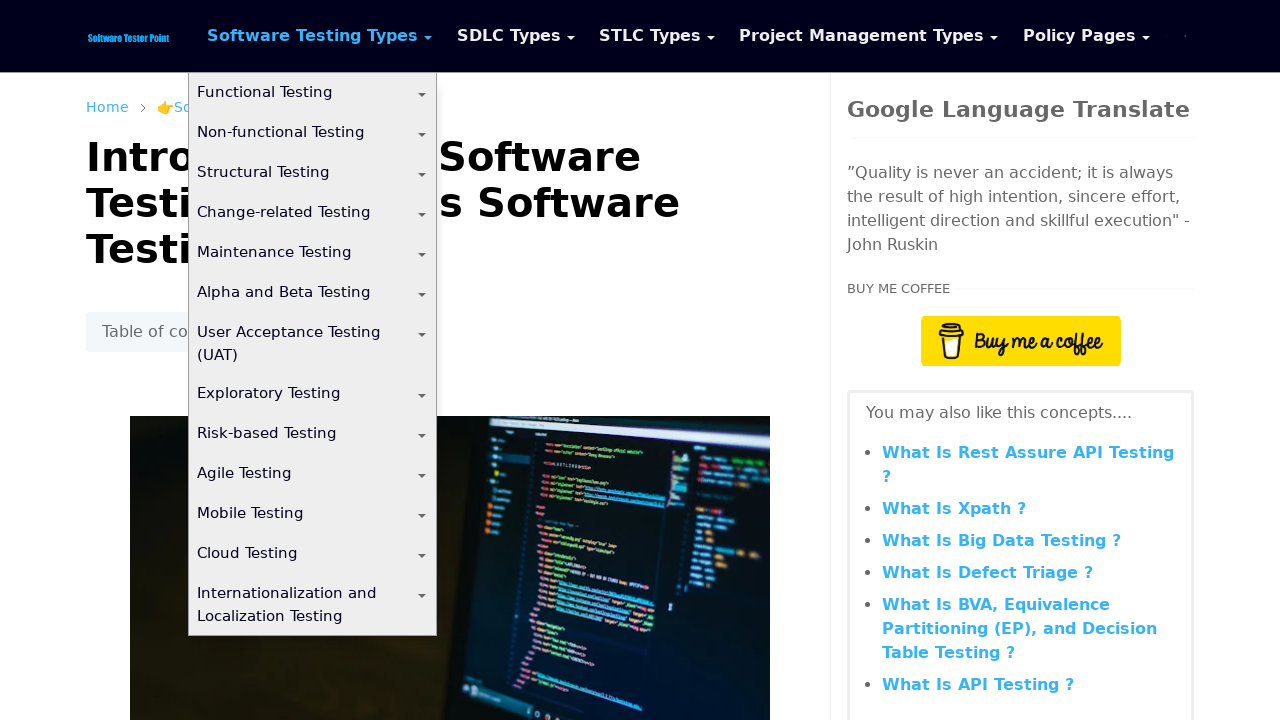

Clicked on 'SDLC Types' menu item at (509, 36) on xpath=//span[contains(.,'SDLC Types')]
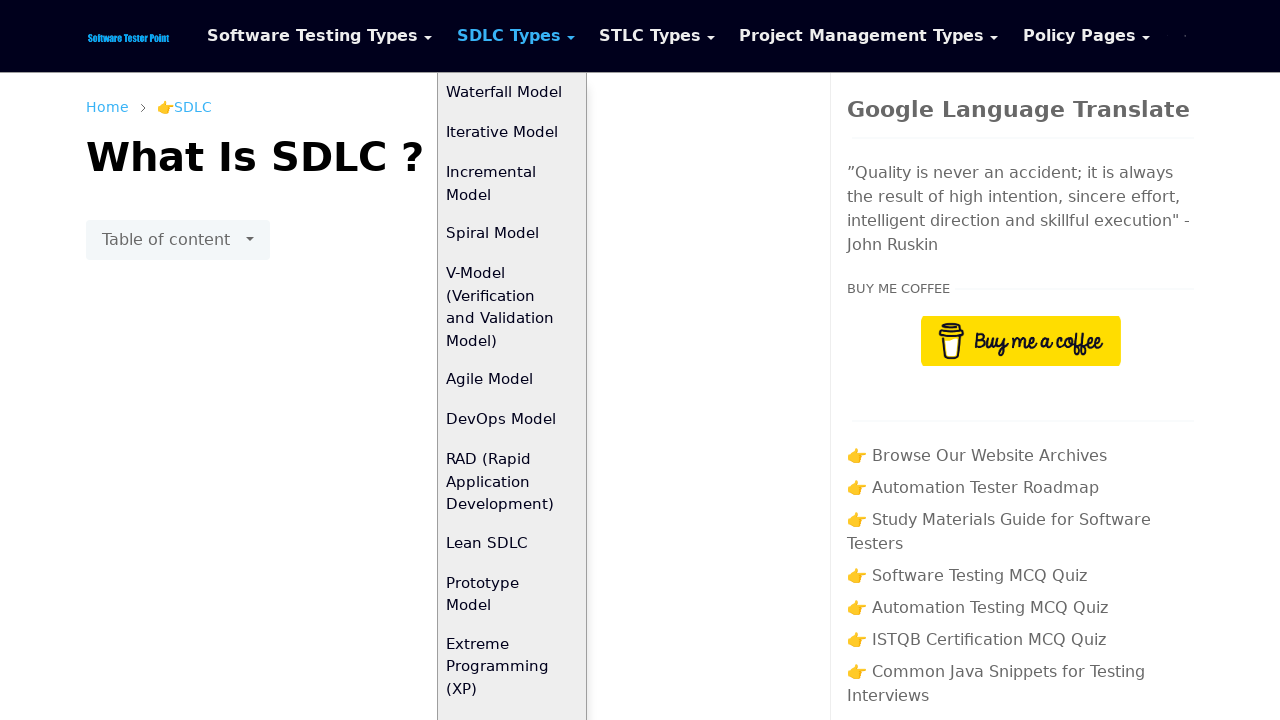

Verified 'What Is SDLC ?' header loaded
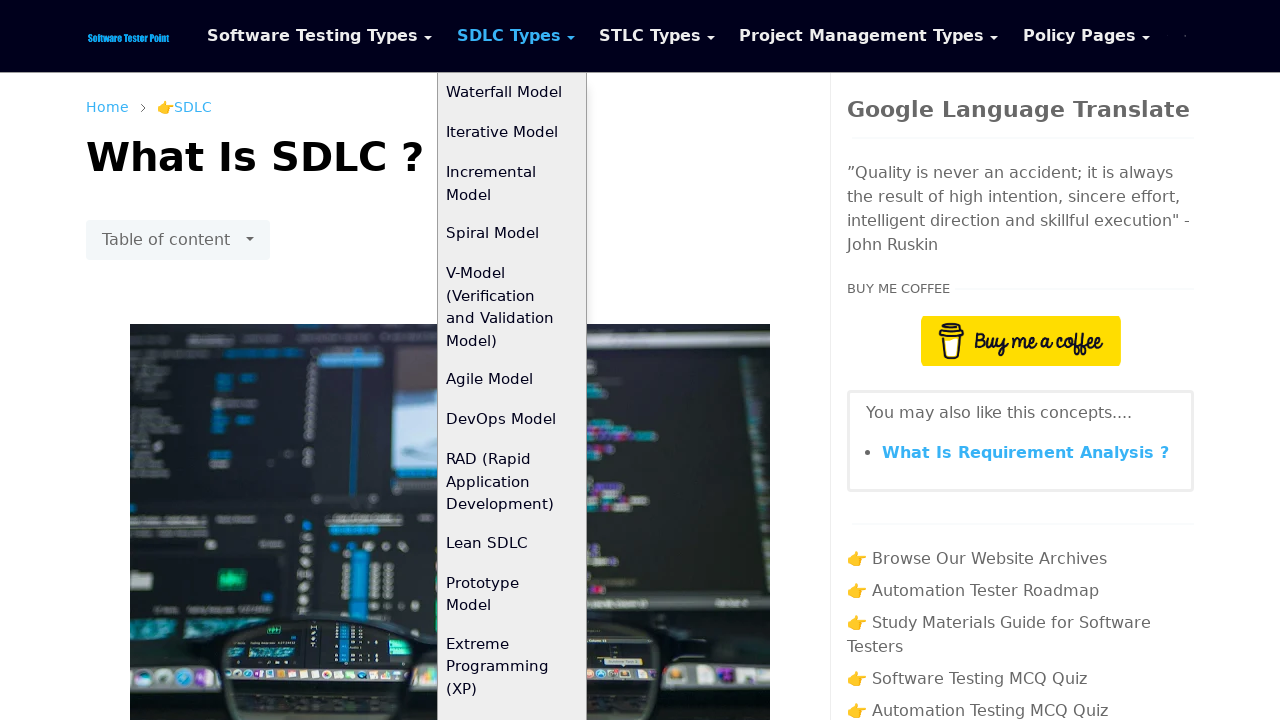

Clicked on 'STLC Types' menu item at (650, 36) on xpath=//span[contains(.,'STLC Types')]
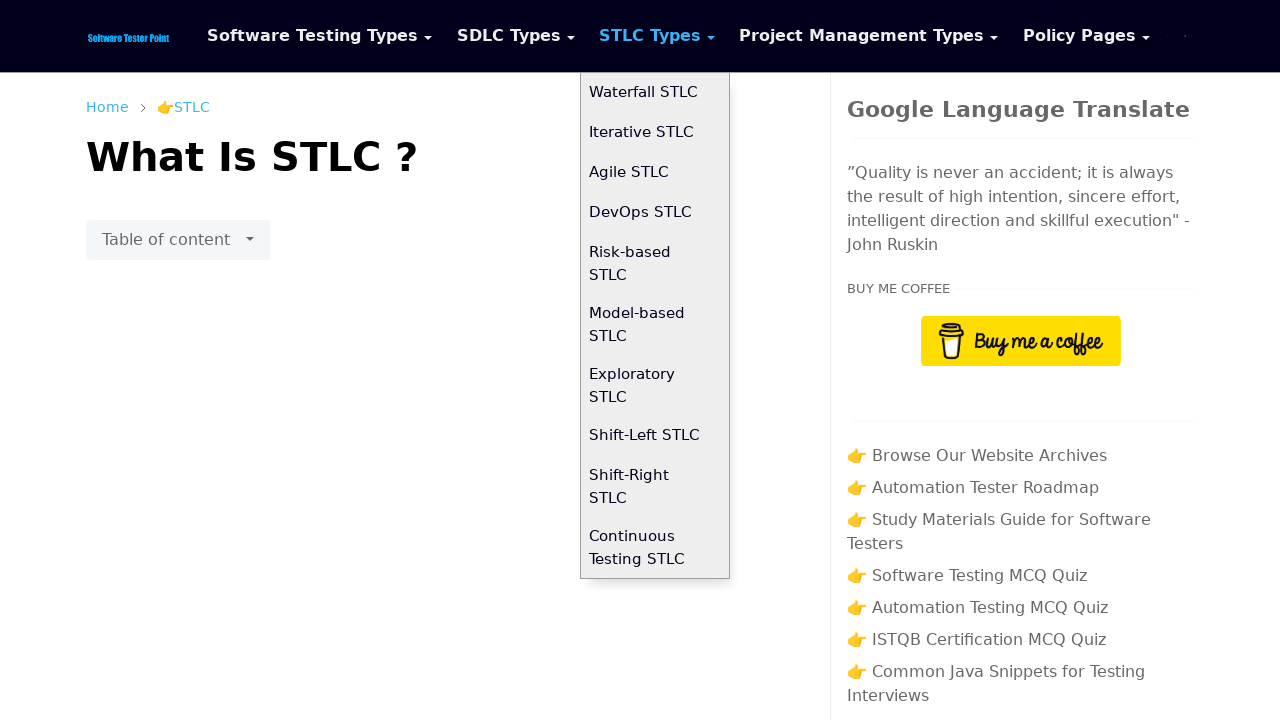

Verified 'What Is STLC ?' header loaded
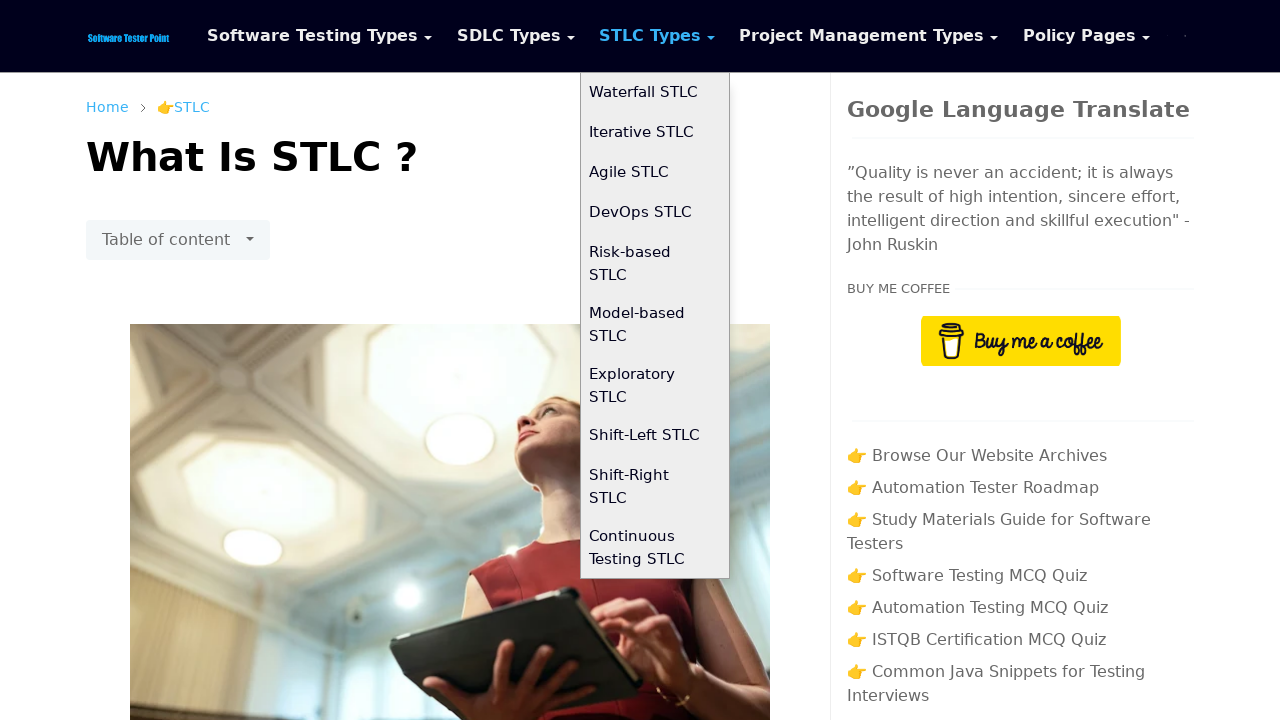

Clicked on 'Project Management Types' menu item at (862, 36) on xpath=//span[contains(.,'Project Management Types')]
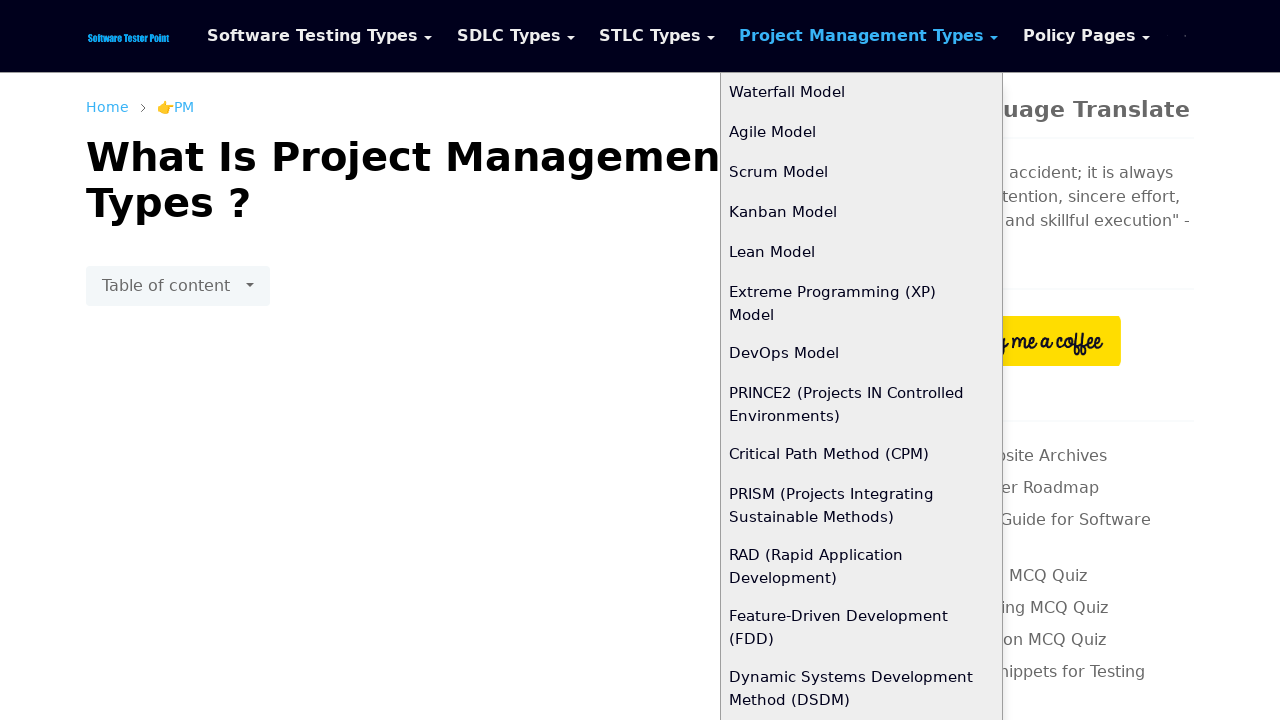

Verified 'What Is Project Management Types ?' header loaded
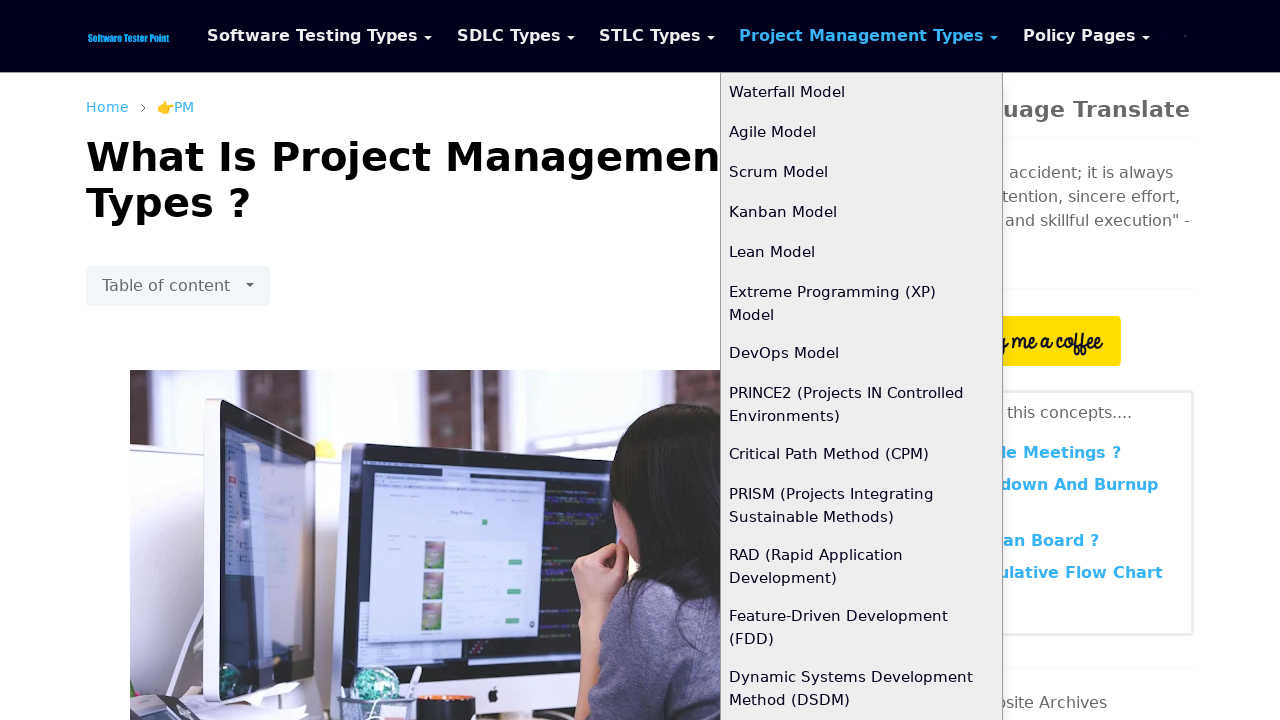

Clicked on 'Others' menu item at (888, 710) on xpath=//span[contains(.,'Others')]
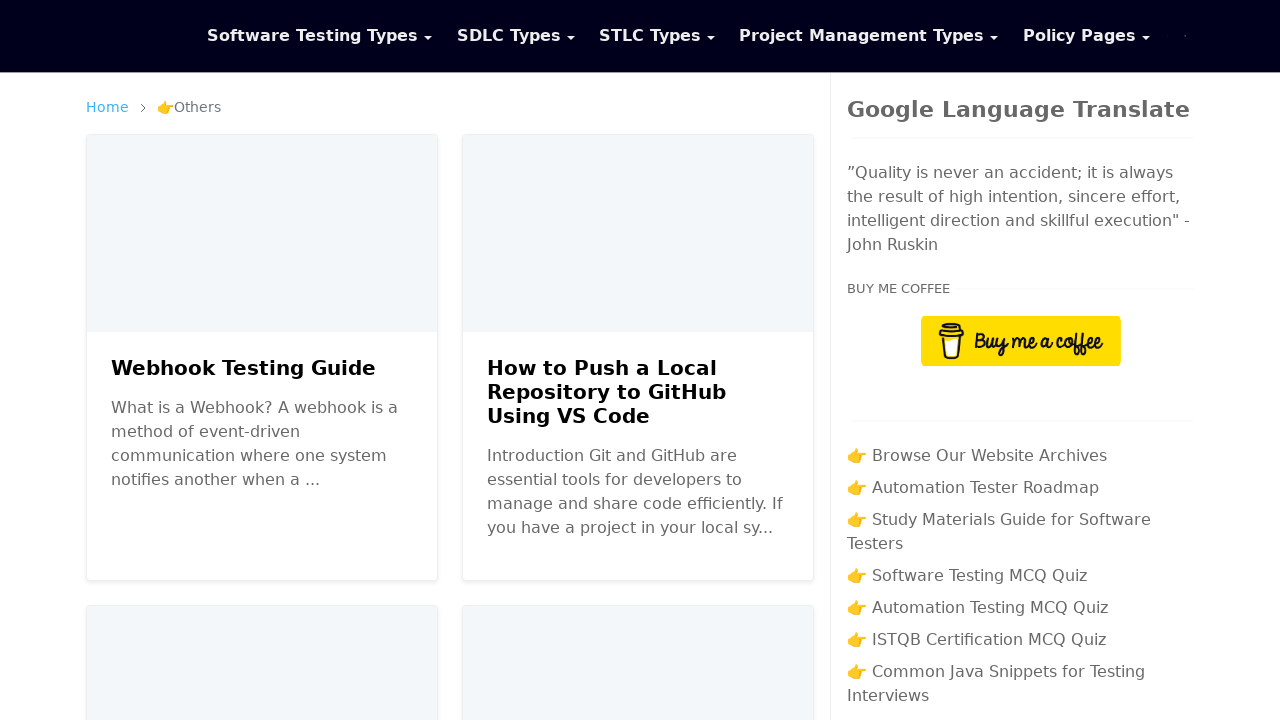

Verified 'Others' menu item is active
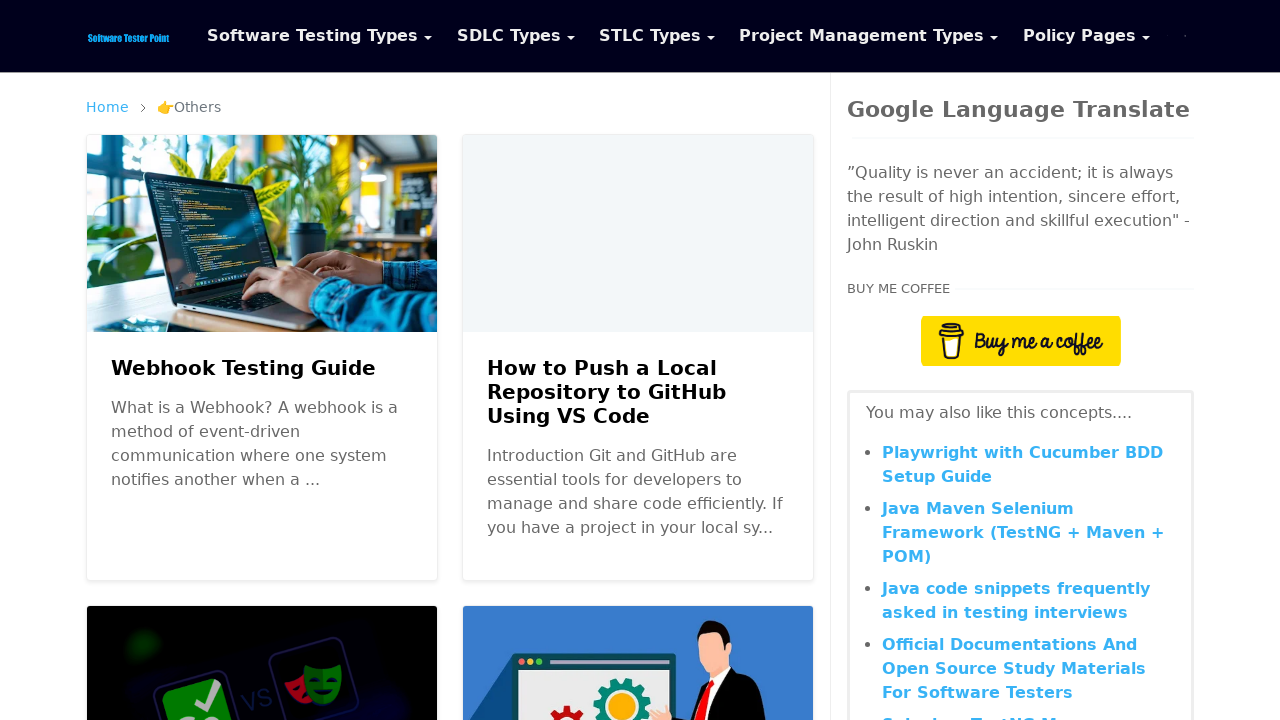

Clicked on dark mode header button at (1165, 36) on #dark-header
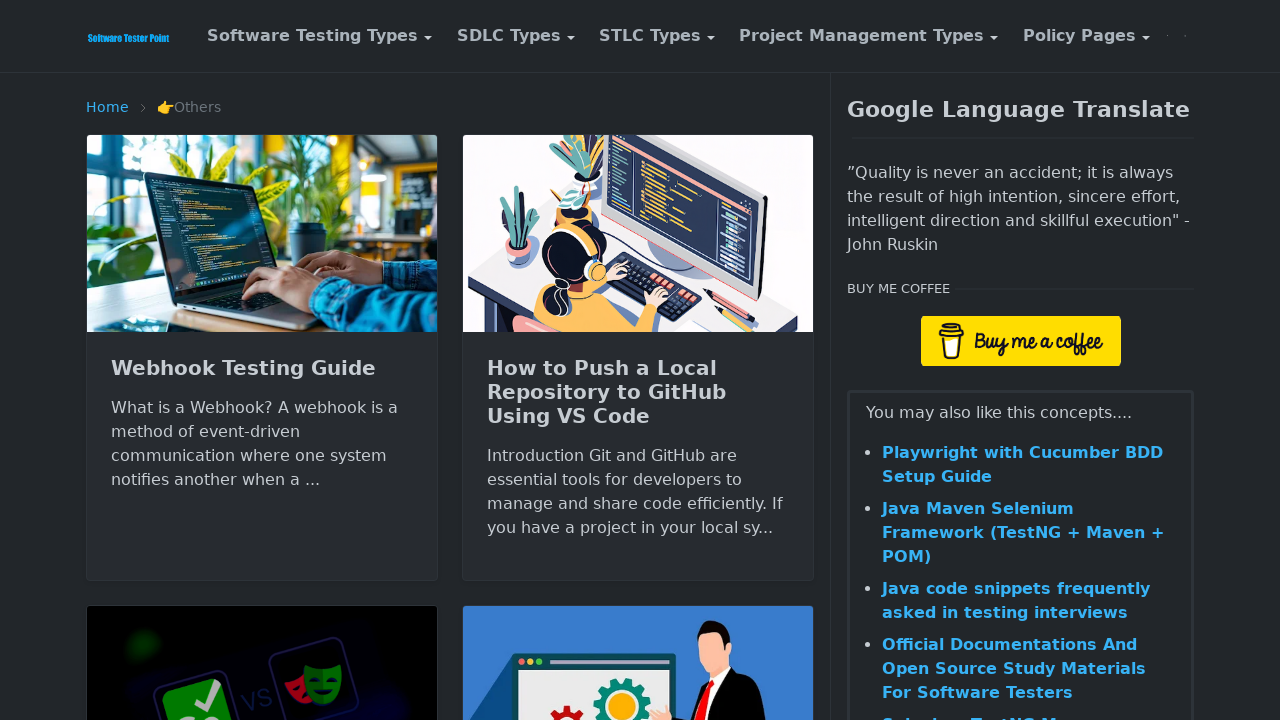

Toggled dark mode at (1167, 36) on label#dark-toggler
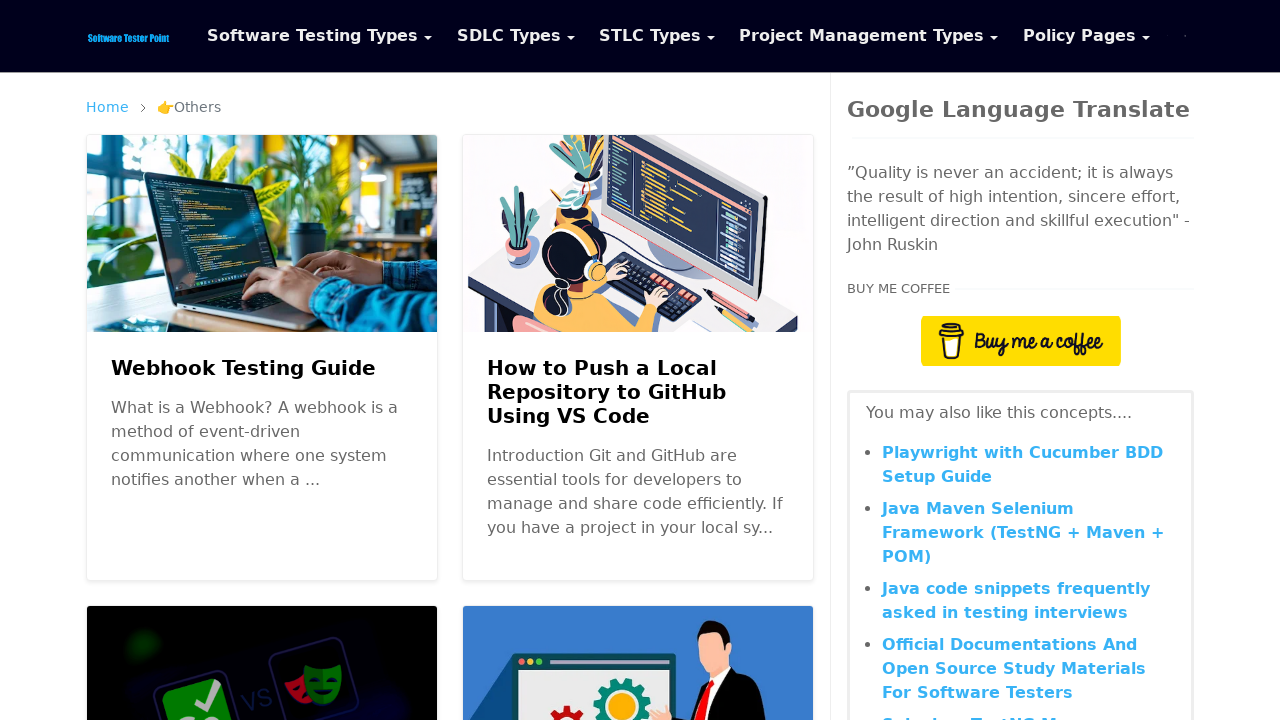

Opened search bar at (1185, 36) on xpath=//label[@id='search-toggler']
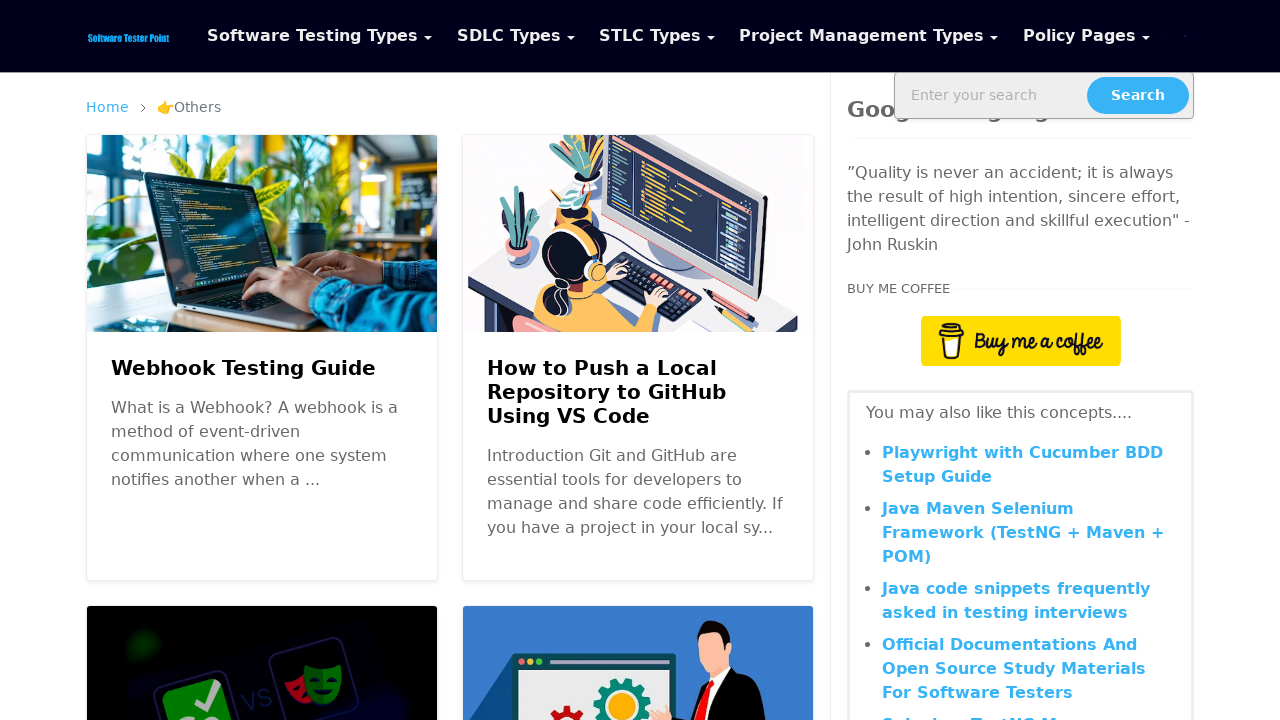

Entered 'selenium' in search field on #search-input
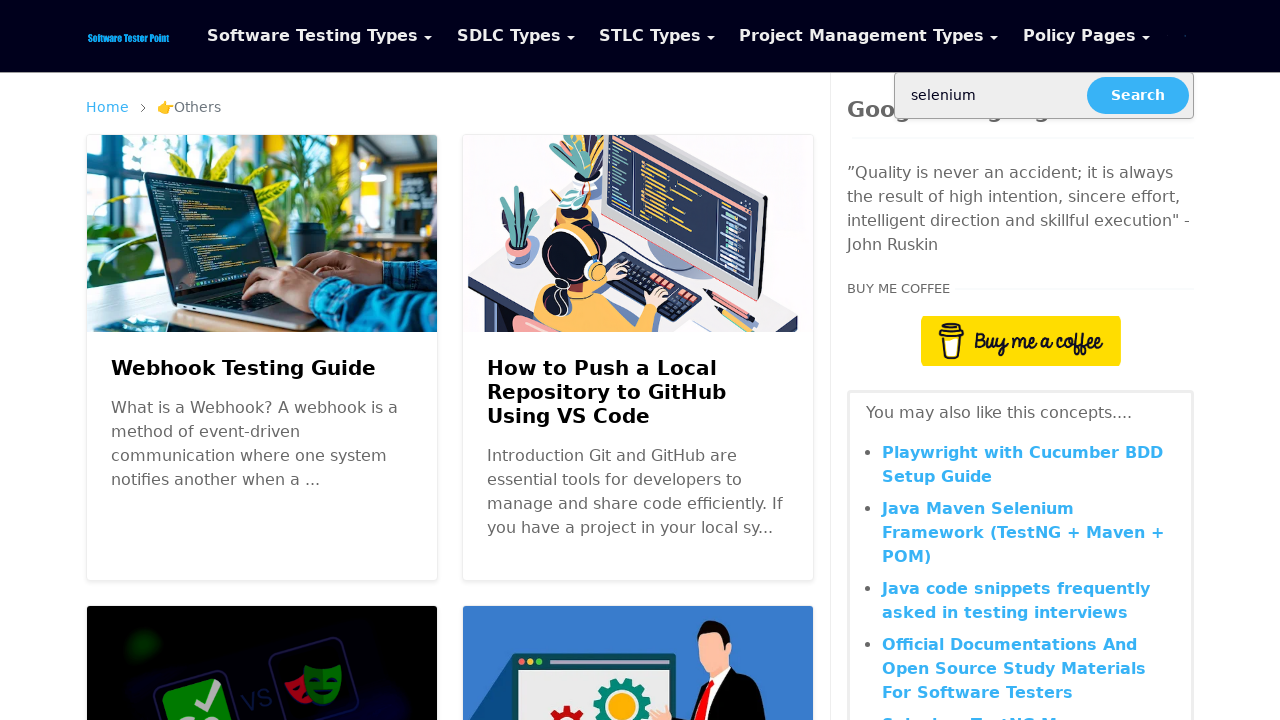

Clicked search button to search for 'selenium' at (1138, 96) on xpath=//button[contains(.,'Search')]
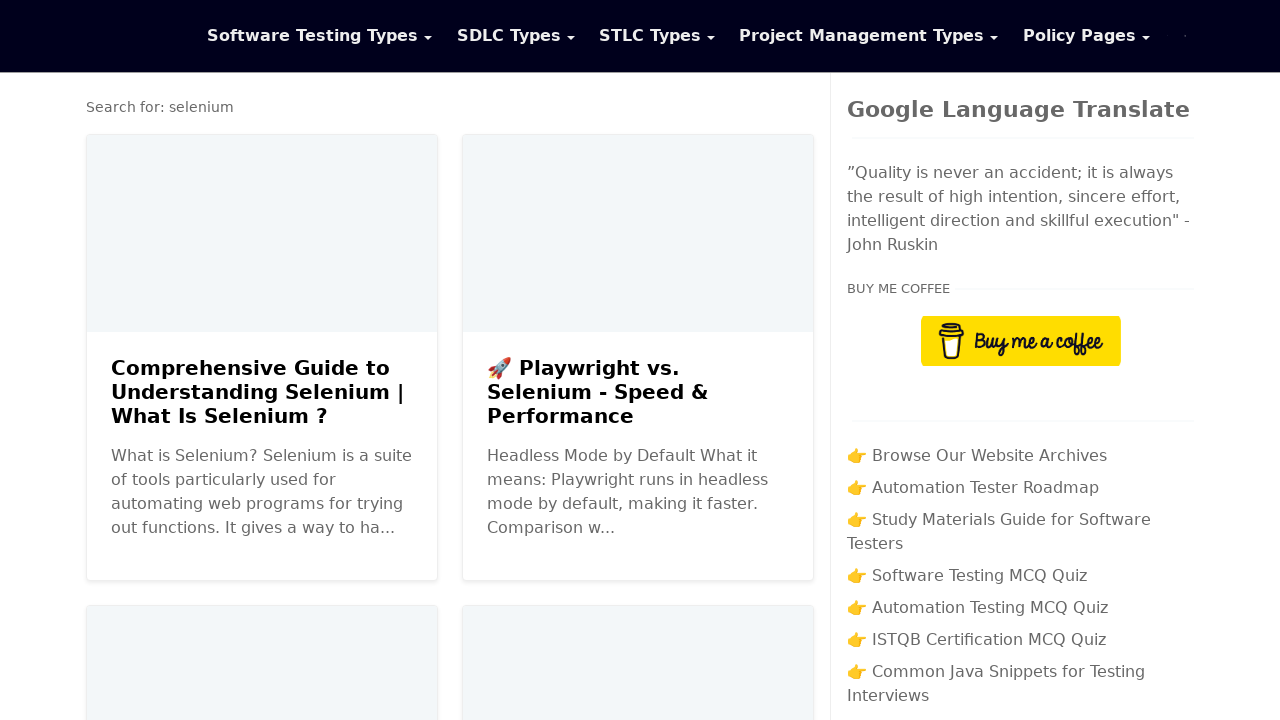

Verified search results for 'selenium' are displayed
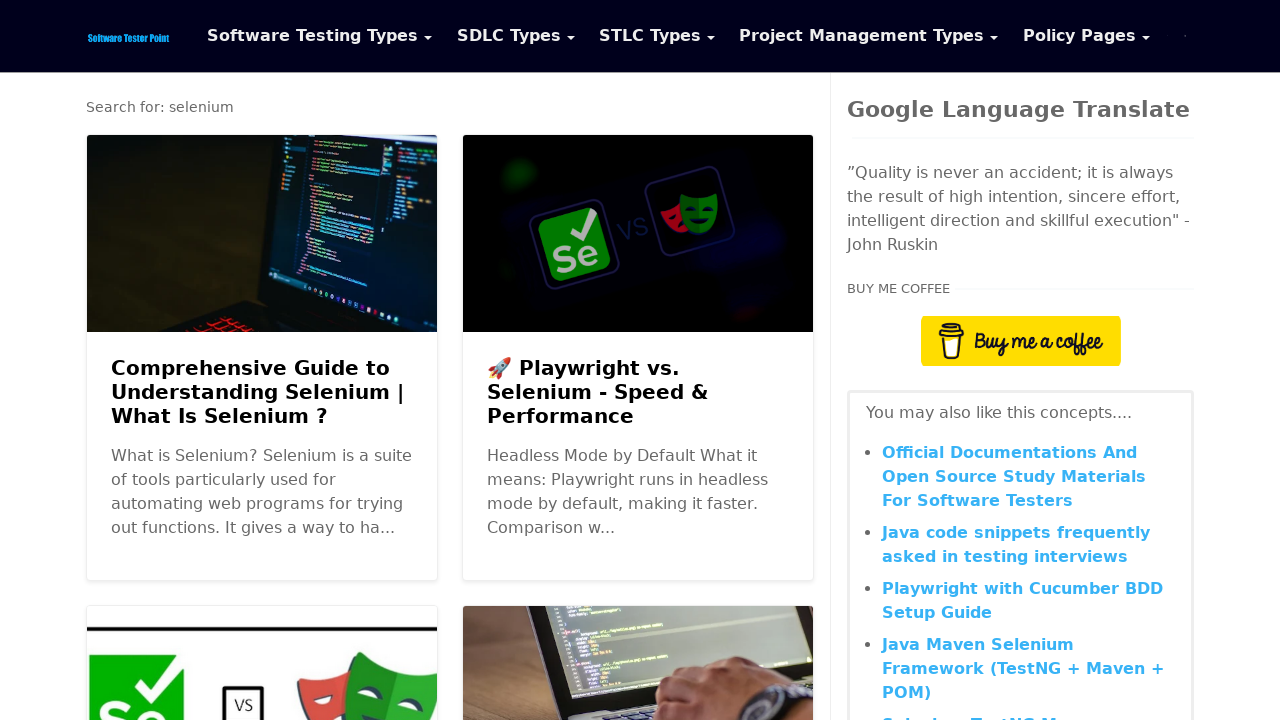

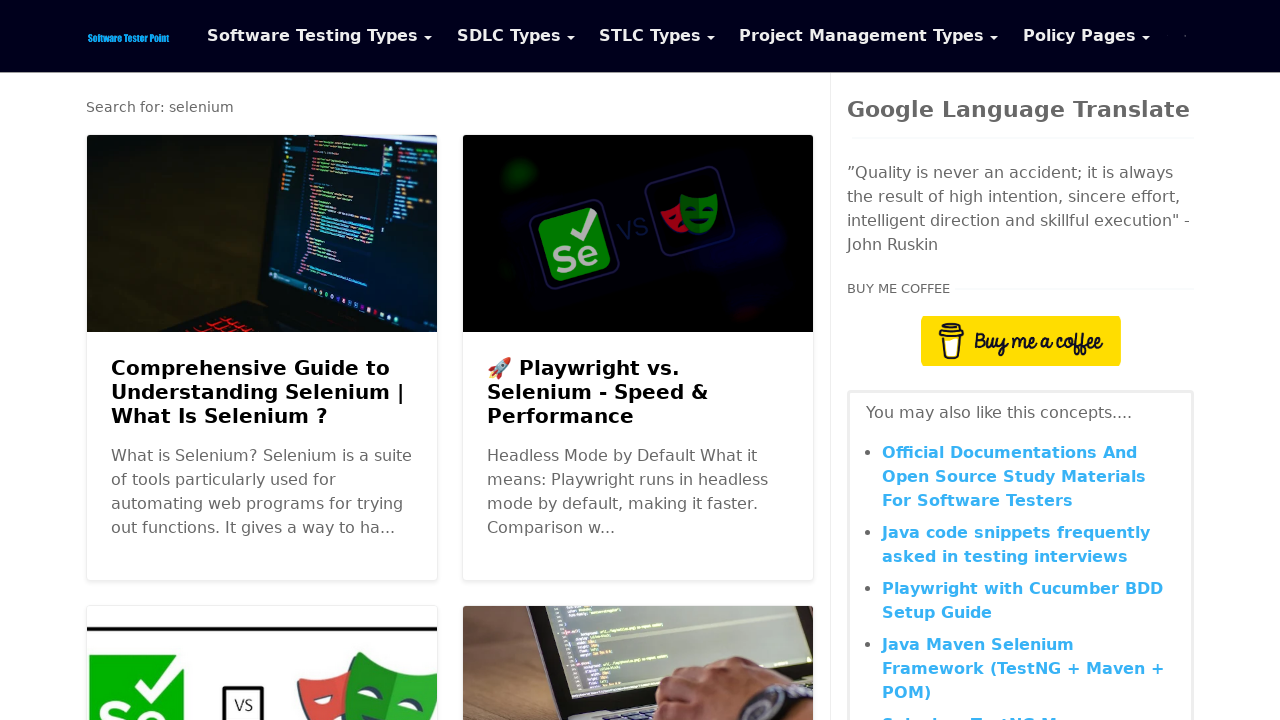